Tests dynamic element addition by clicking the add button multiple times and verifying the created delete buttons

Starting URL: http://the-internet.herokuapp.com/add_remove_elements/

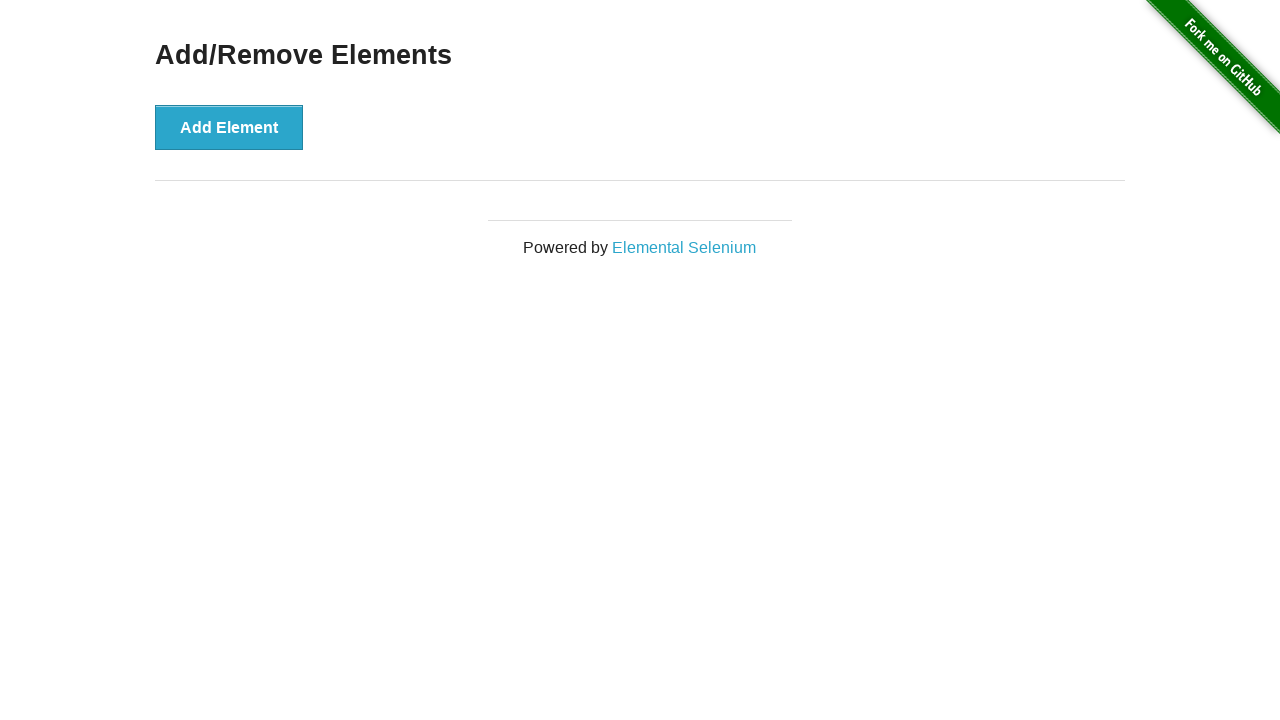

Navigated to Add/Remove Elements page
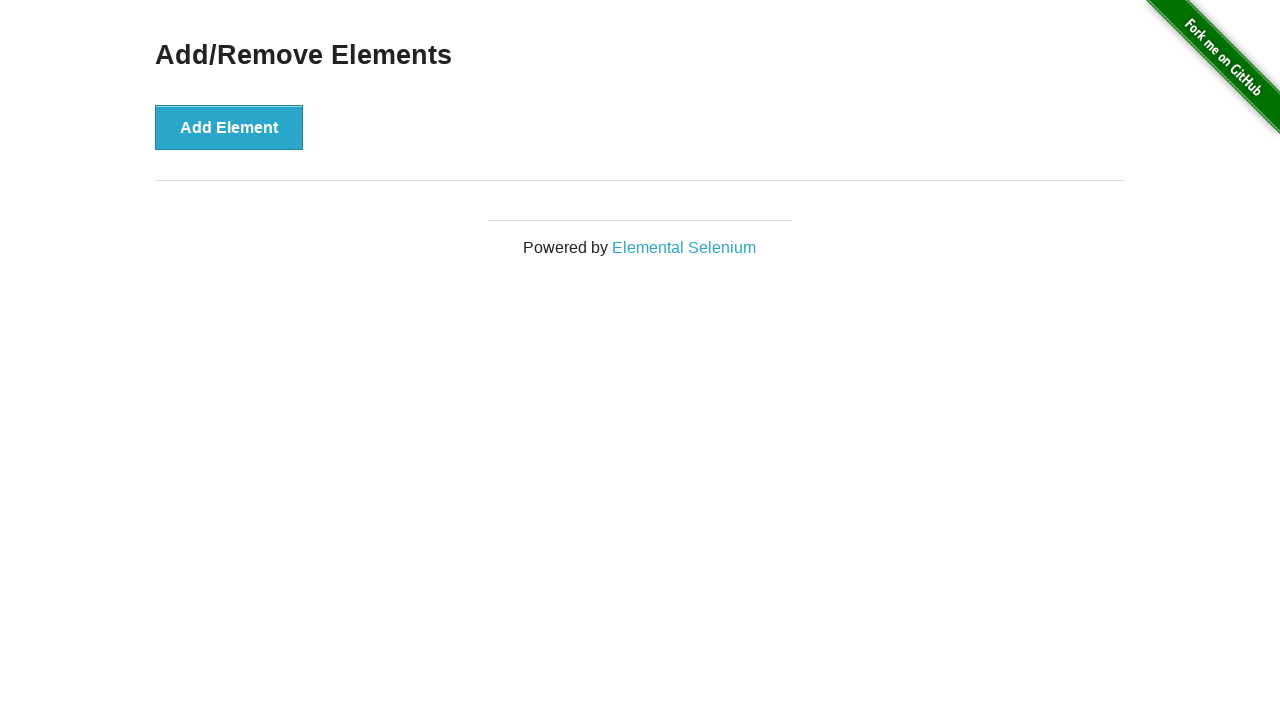

Clicked add button (iteration 1) at (229, 127) on button
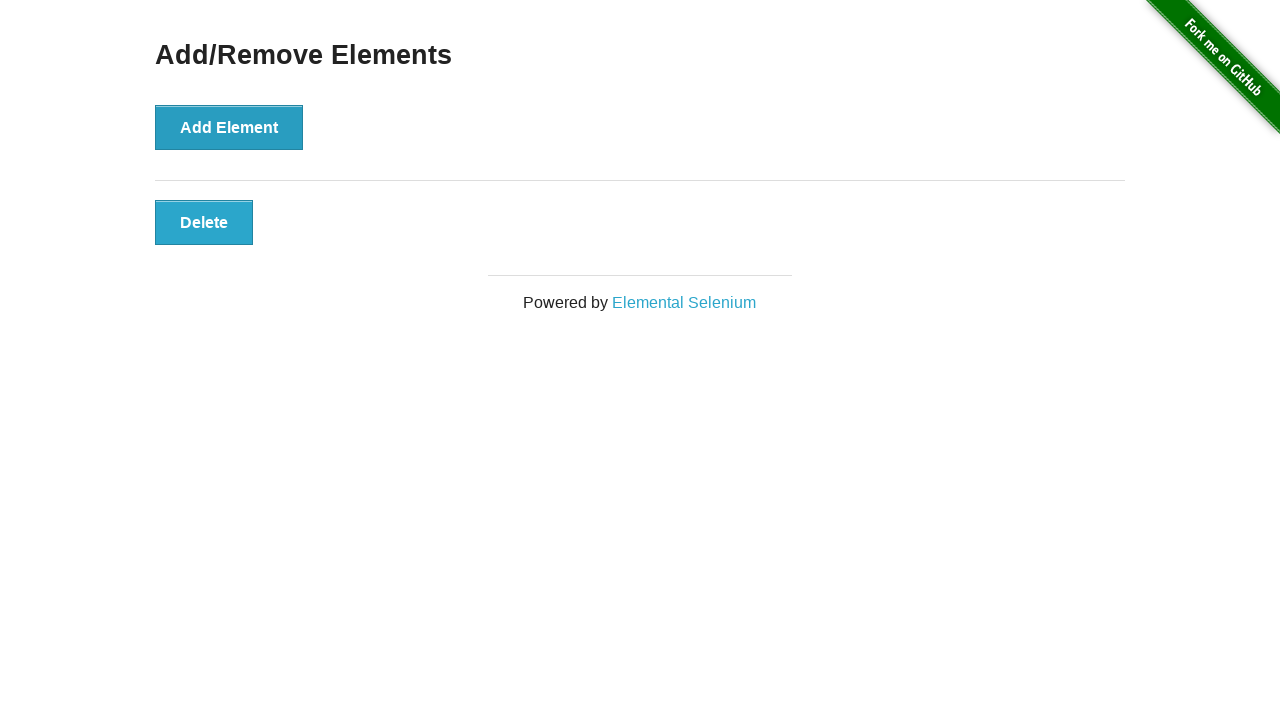

Clicked add button (iteration 2) at (229, 127) on button
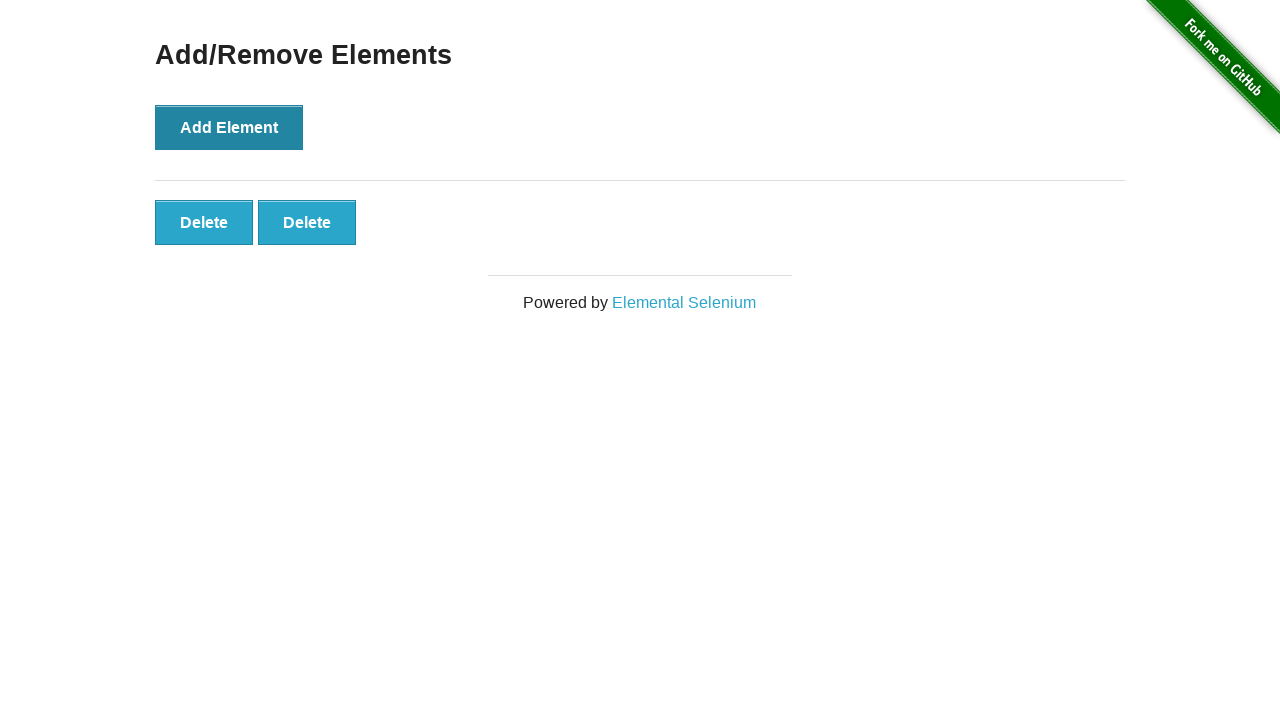

Clicked add button (iteration 3) at (229, 127) on button
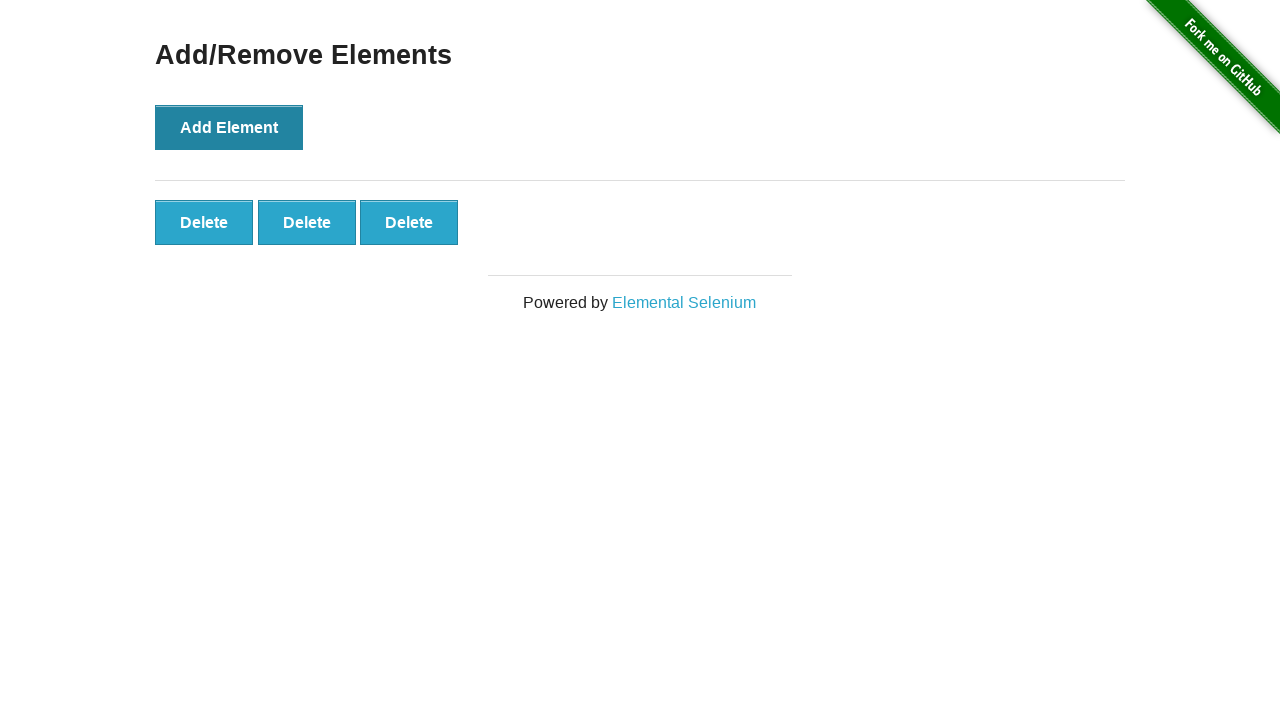

Clicked add button (iteration 4) at (229, 127) on button
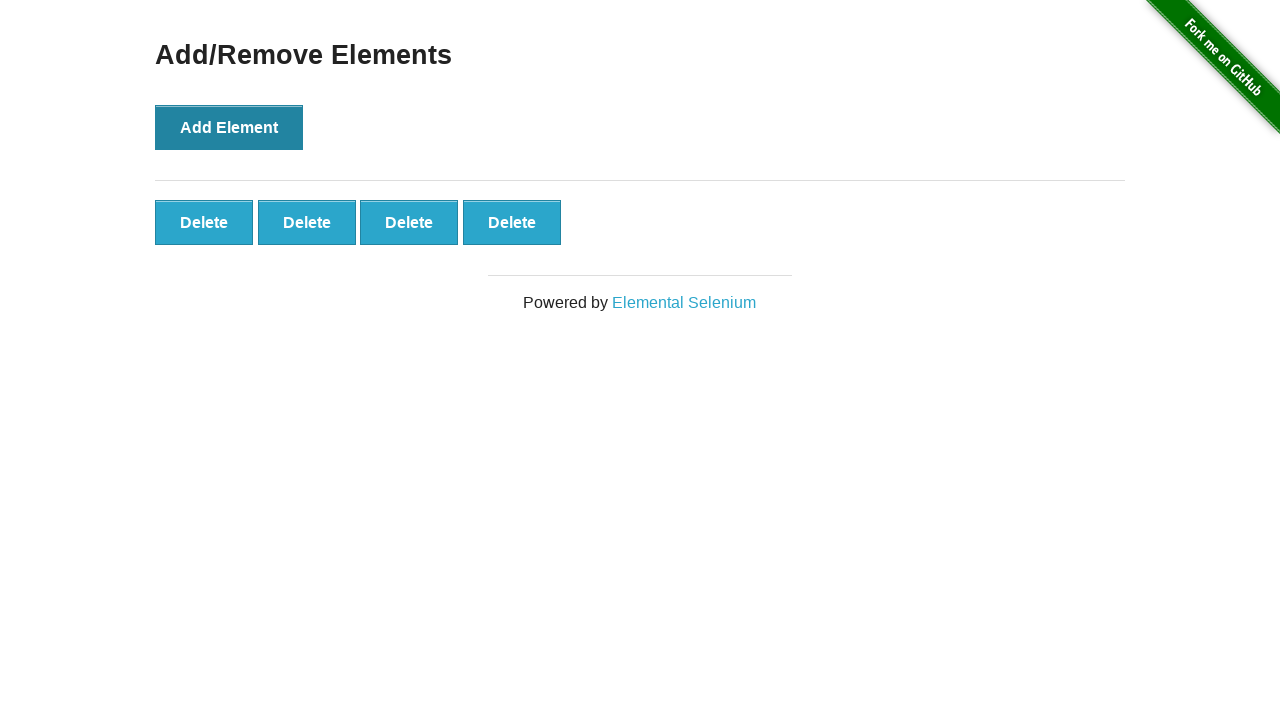

Clicked add button (iteration 5) at (229, 127) on button
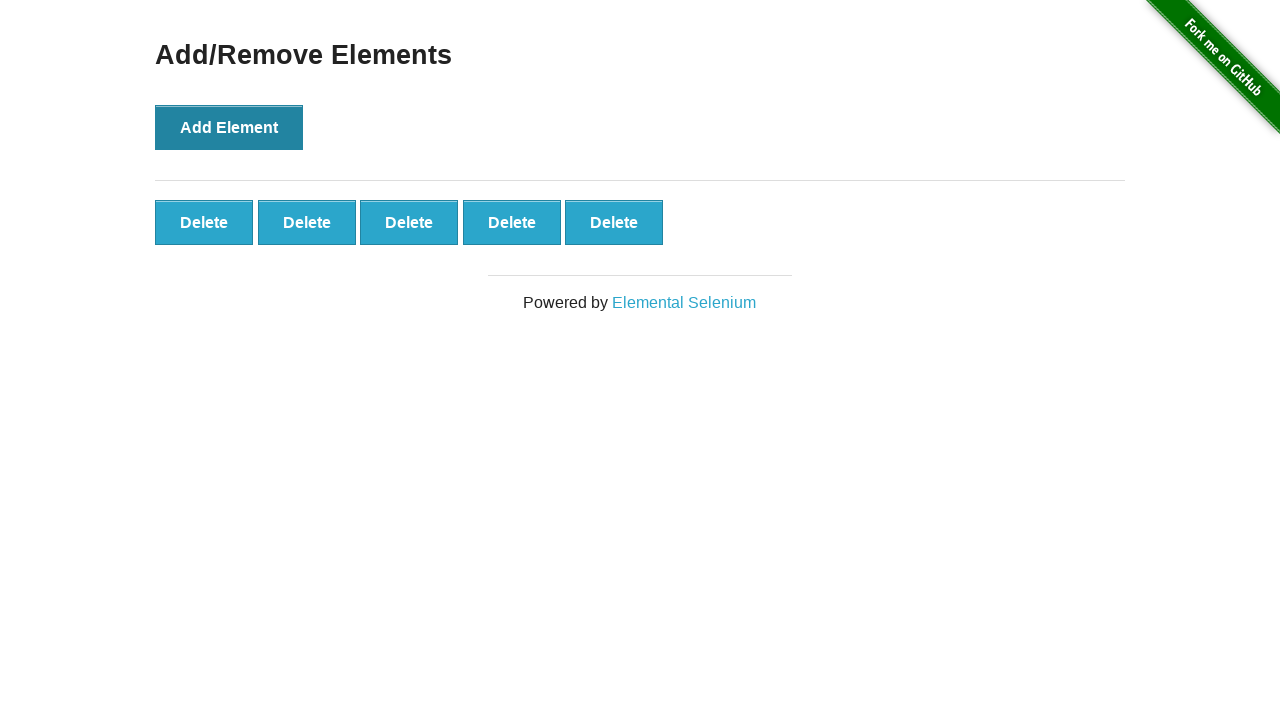

Verified that 5 delete buttons were created
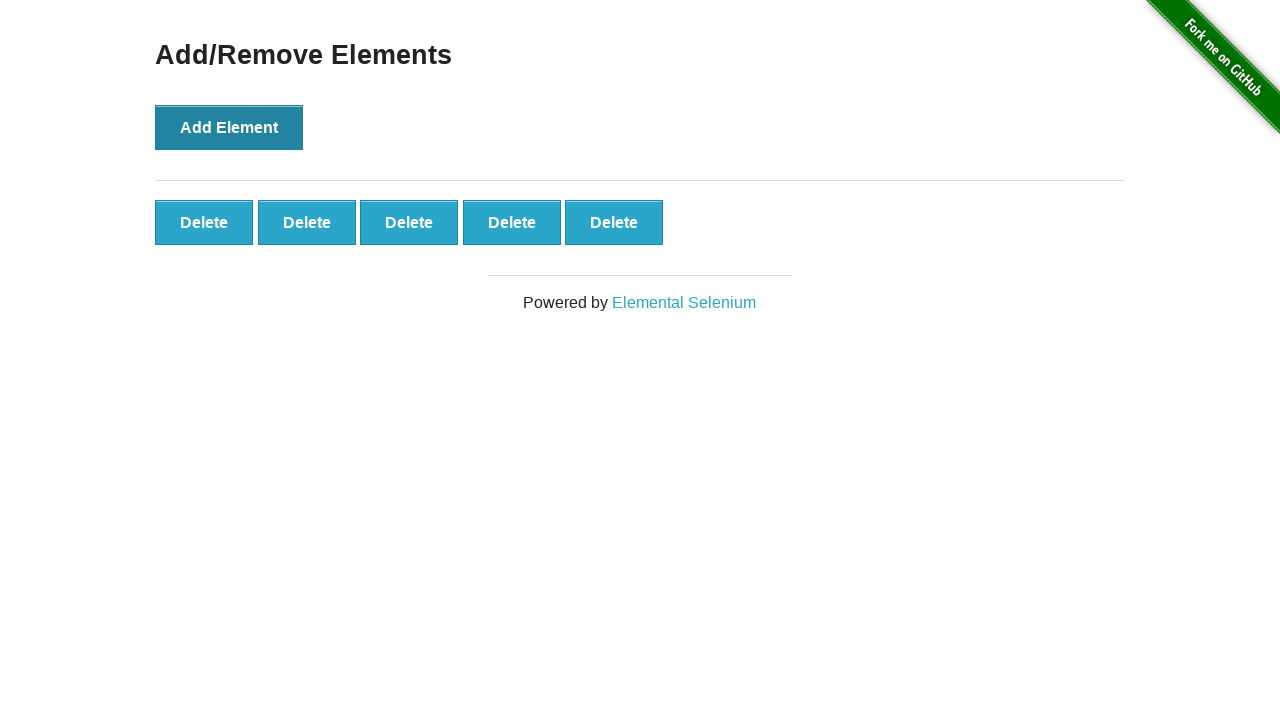

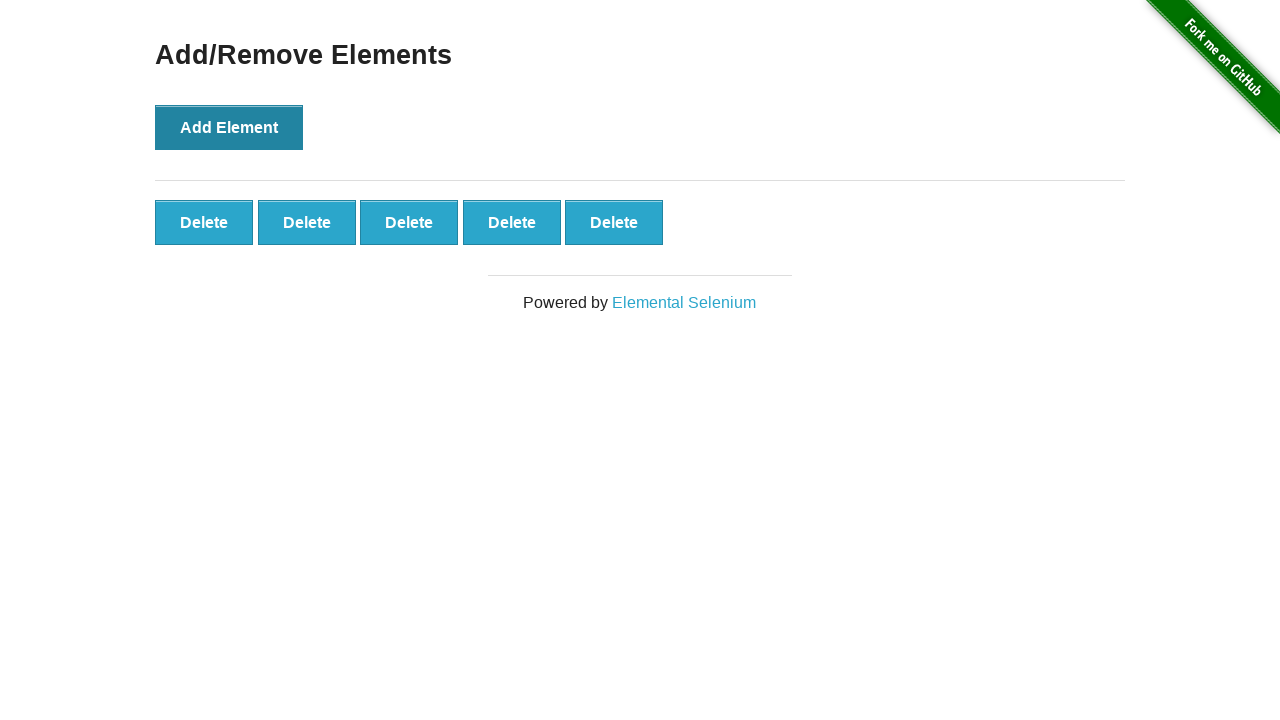